Tests JSON Formatter tool with small JSON input, verifying it correctly formats a simple key-value JSON object with proper indentation

Starting URL: https://cse210-fa24-group4.github.io/cse210-fa24-group4/

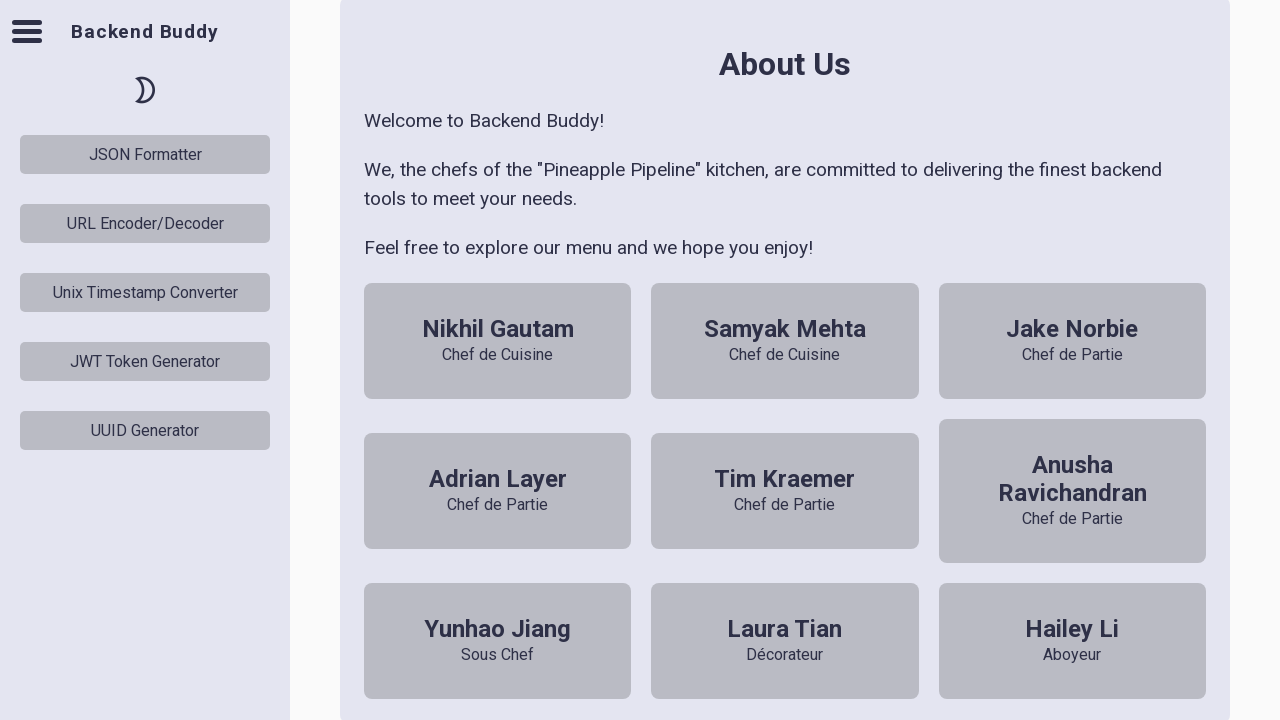

Waited for JSON Formatter button to load
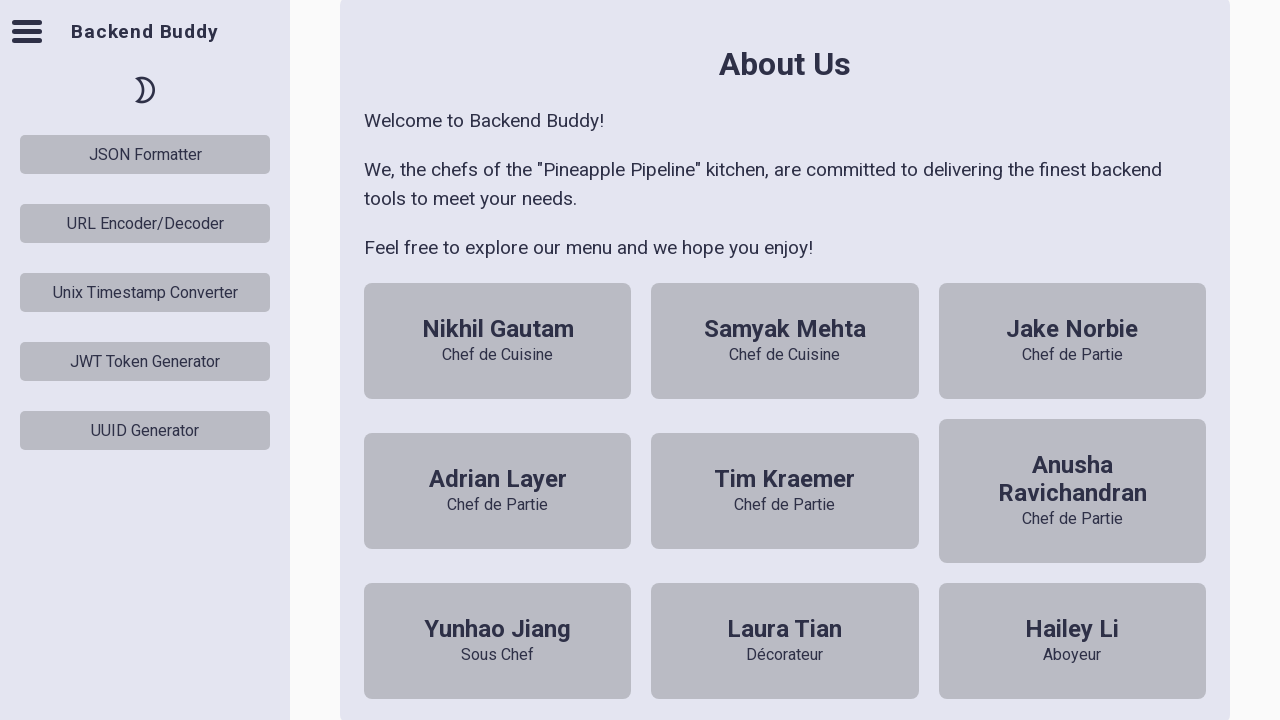

Clicked JSON Formatter button at (145, 154) on #json-formatter-button
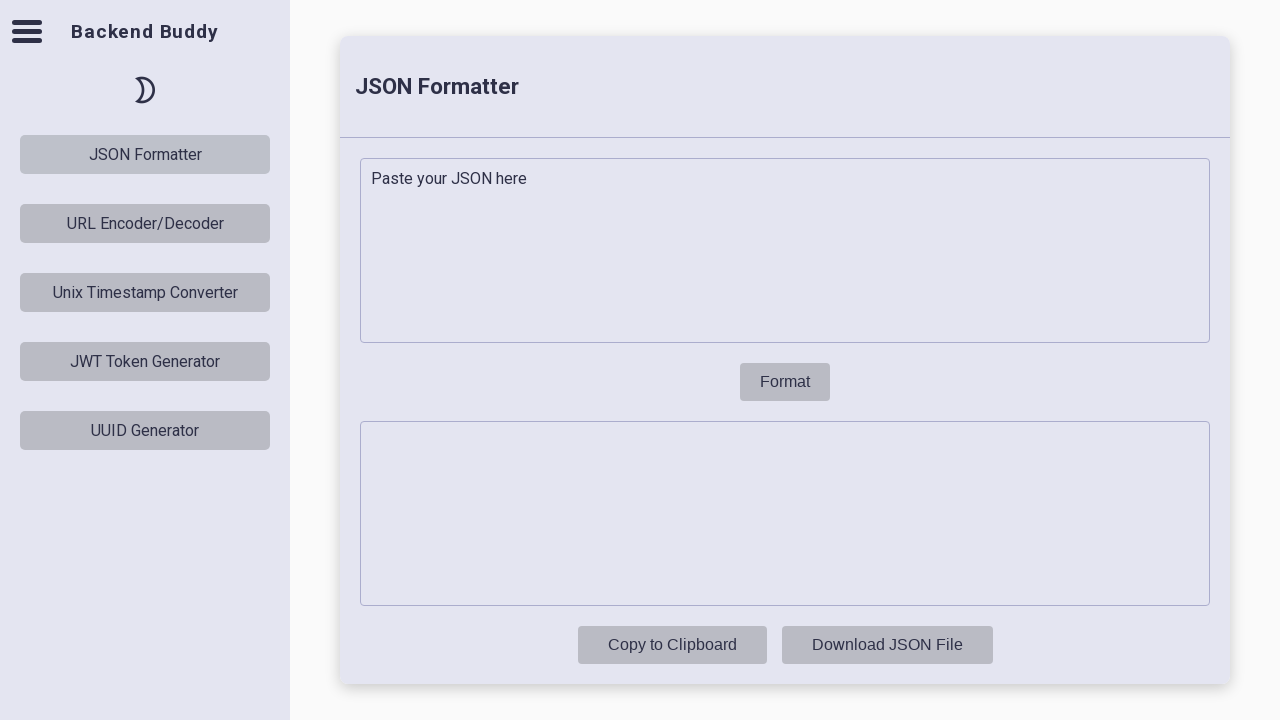

Waited for JSON formatter tool to render
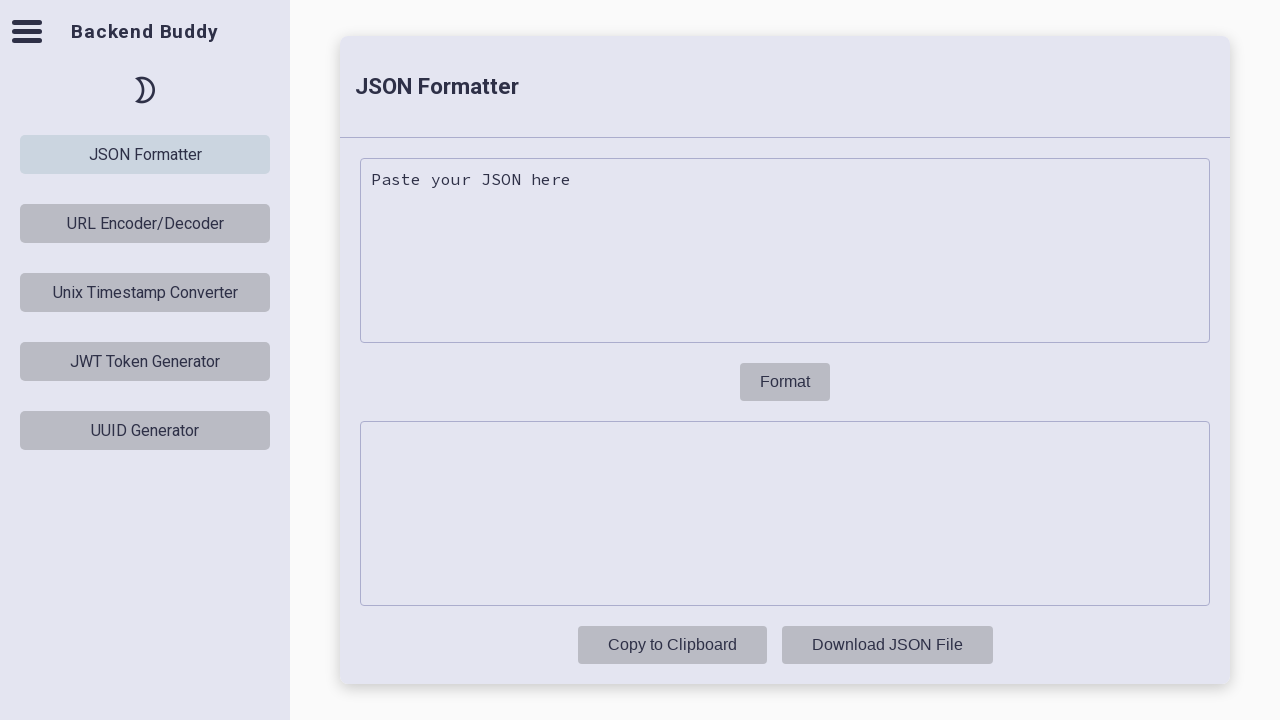

Filled input area with small JSON object {"abc":"def"} on json-formatter-tool .input-area
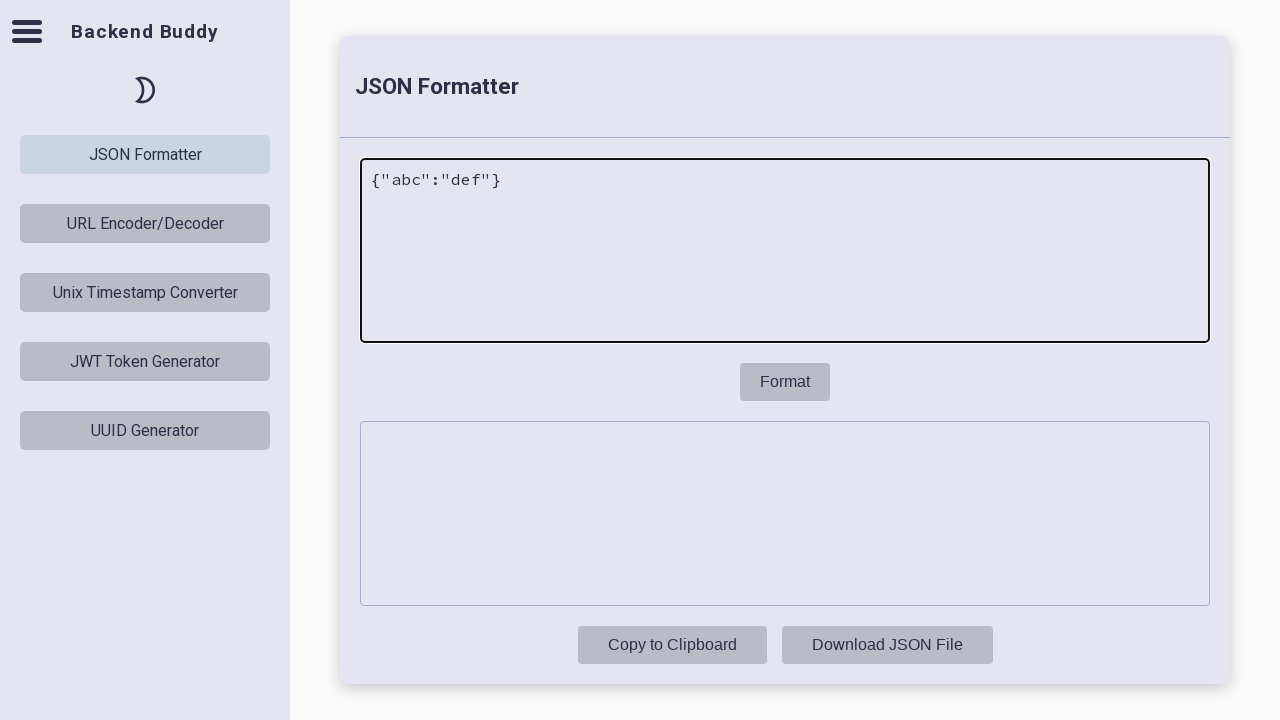

Clicked format button to format JSON at (785, 382) on json-formatter-tool .format-btn
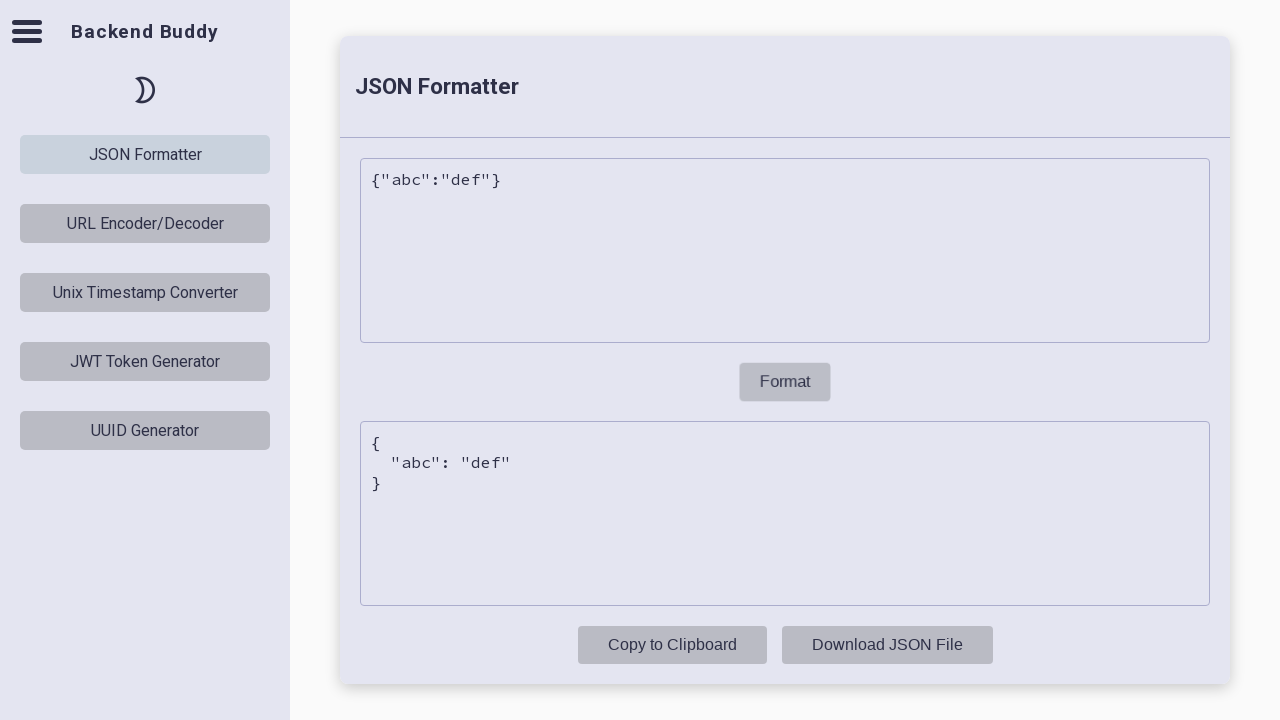

Waited for formatted output to be populated
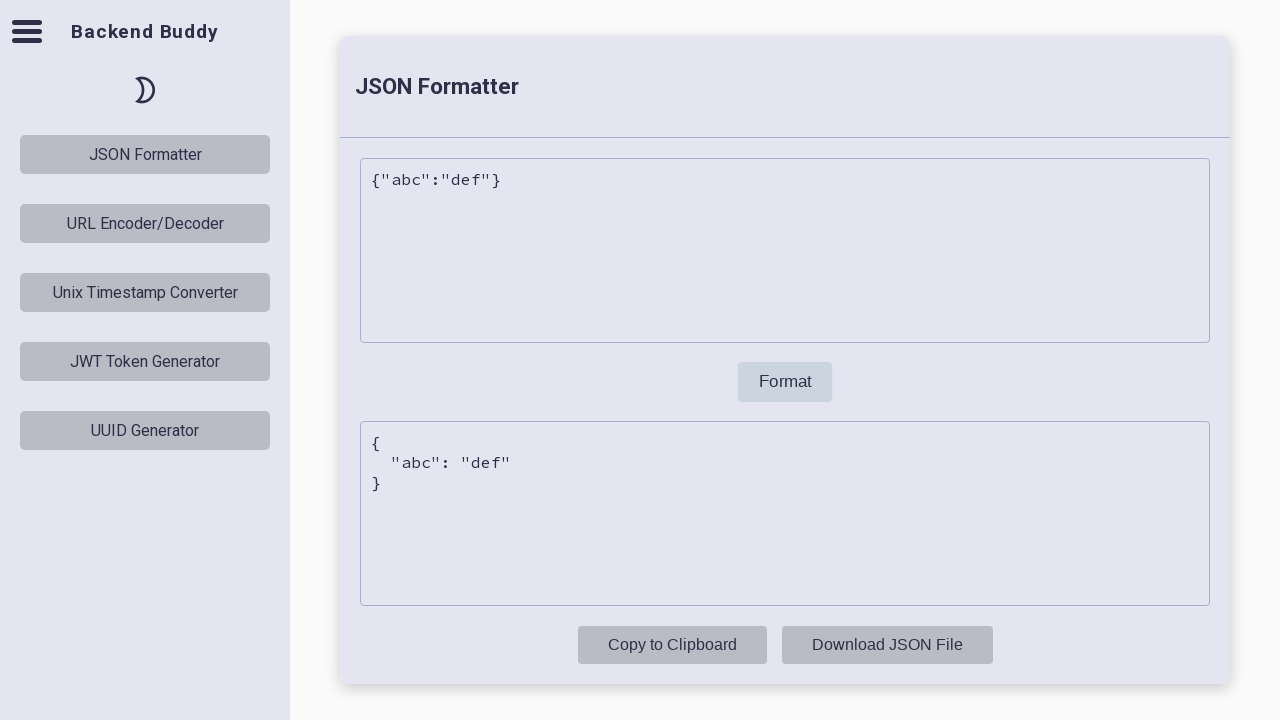

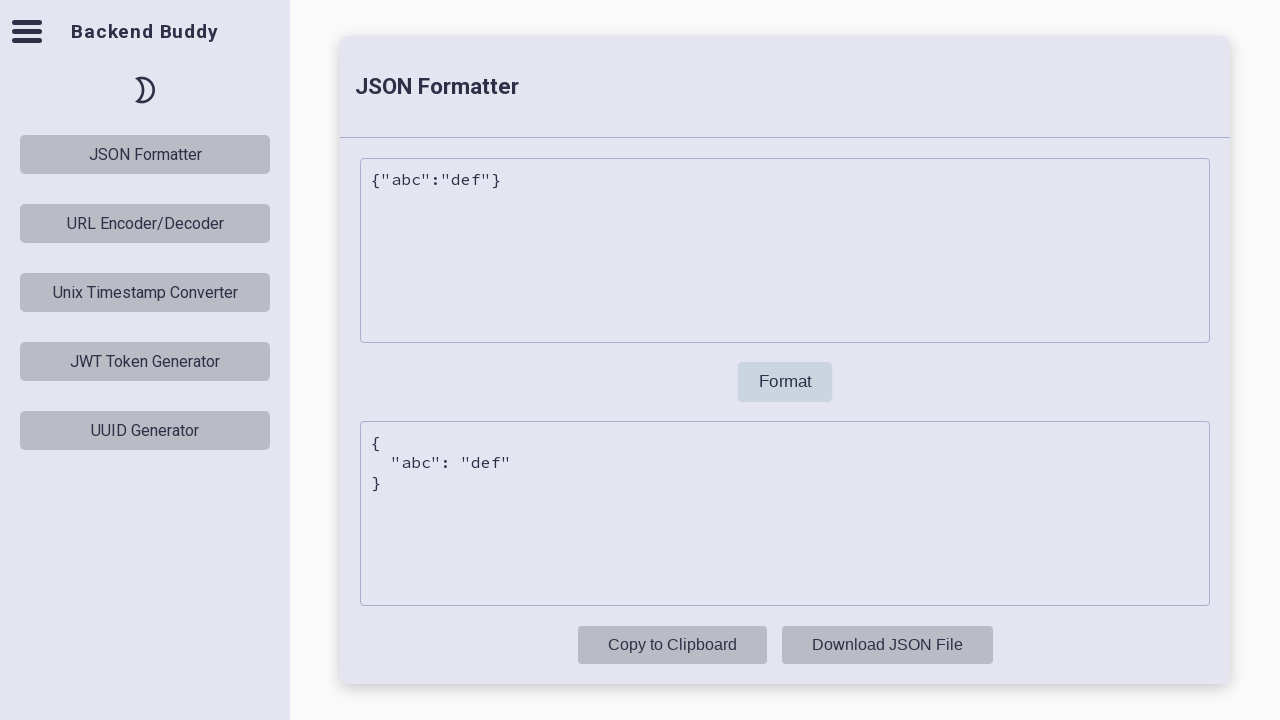